Tests keyboard input functionality by typing text in a username field, using keyboard shortcuts to select all and delete, then practicing with arrow keys and additional character input.

Starting URL: https://the-internet.herokuapp.com/login

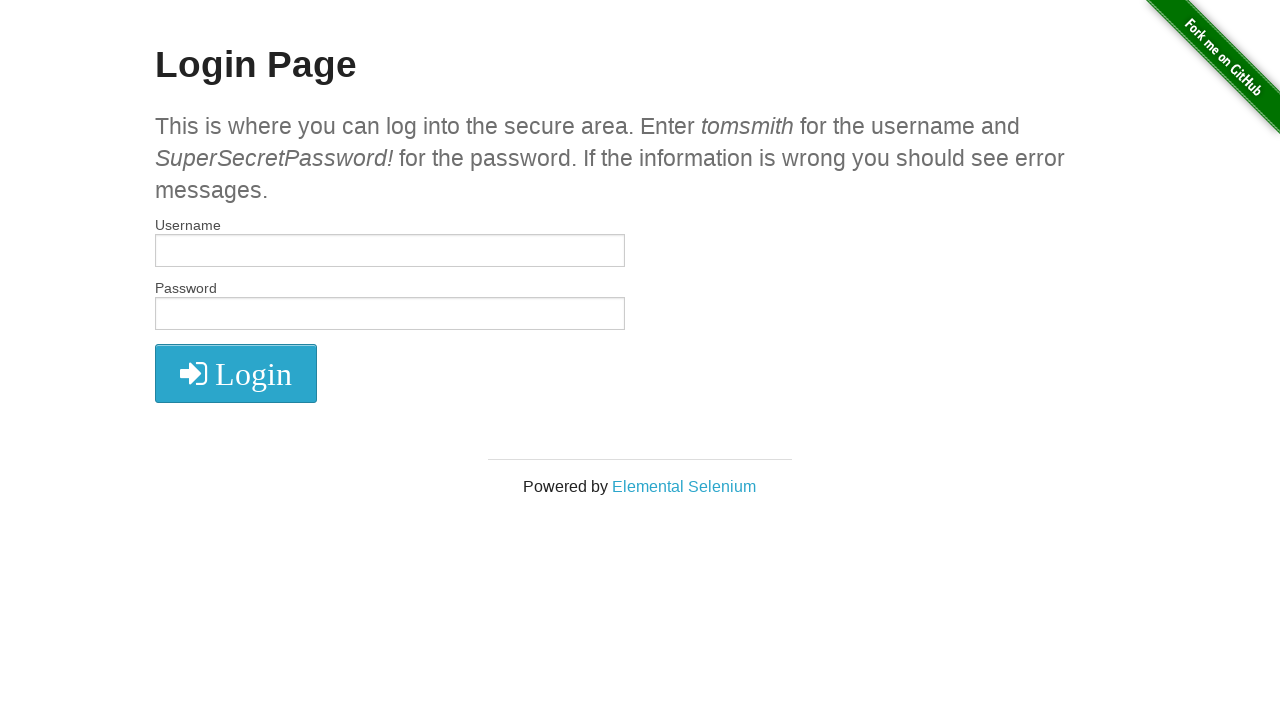

Located username input field
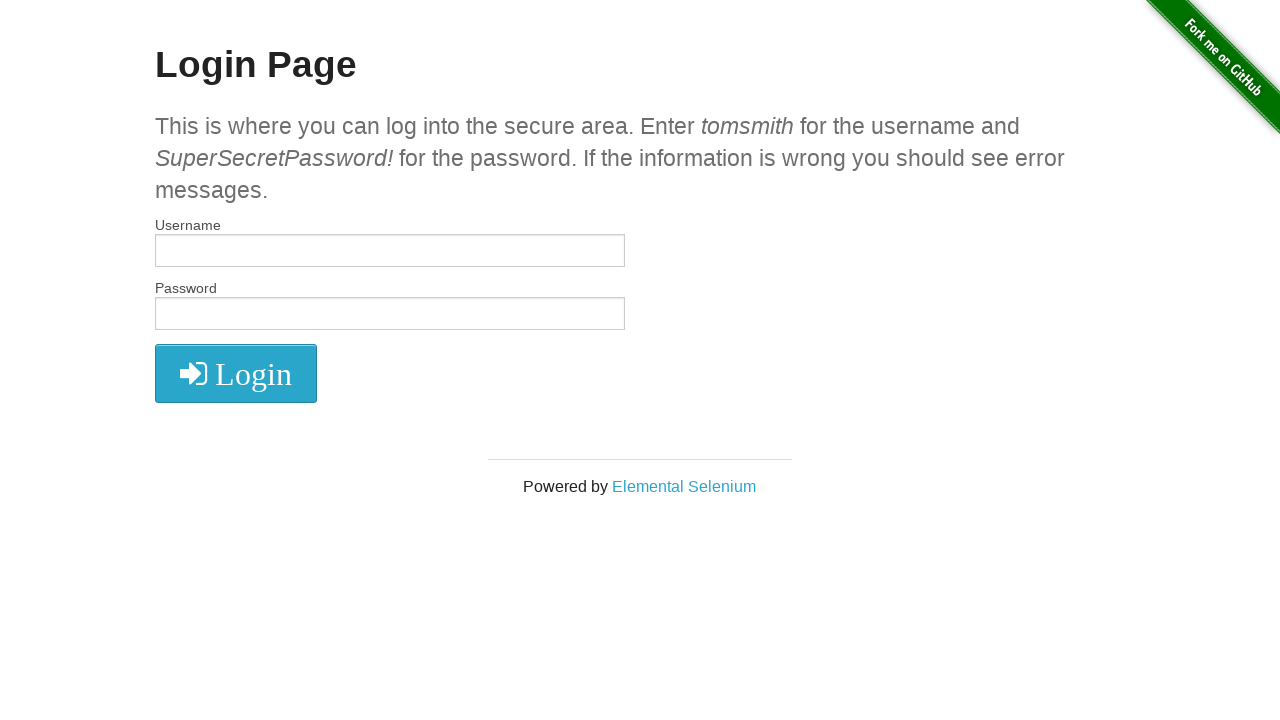

Filled username field with 'tomsmith' on #username
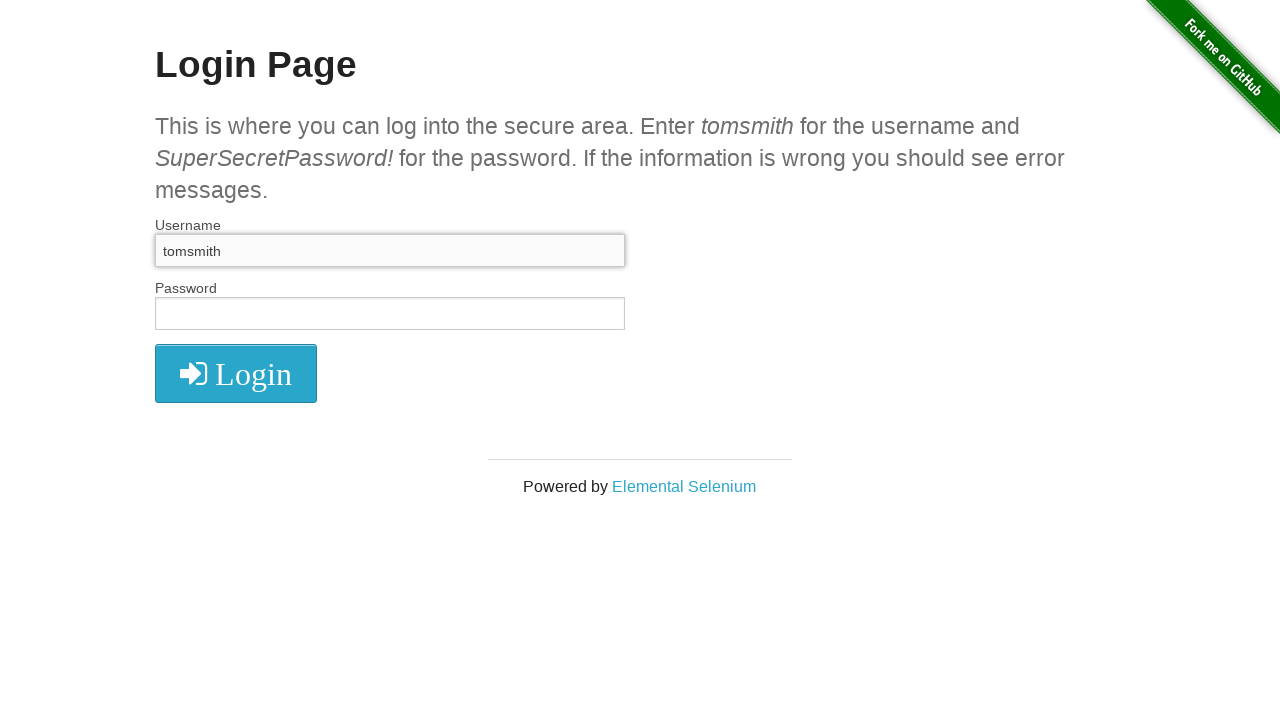

Selected all text in username field with Ctrl+A on #username
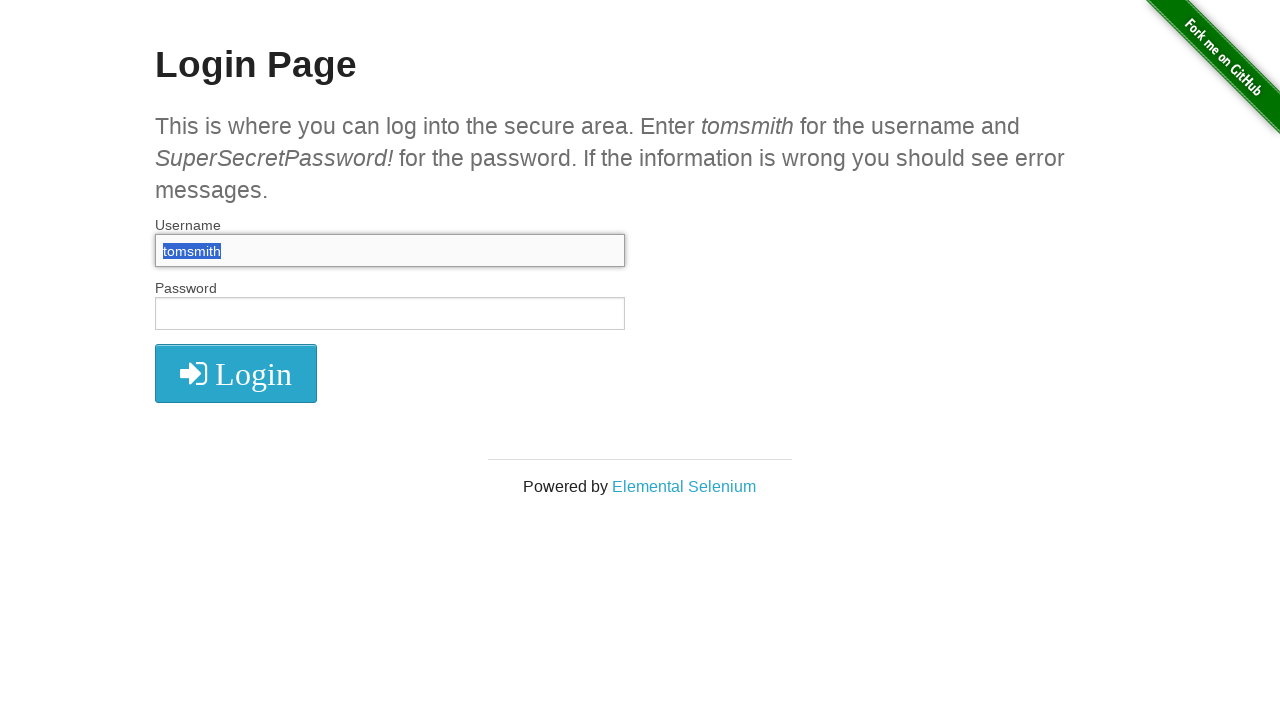

Deleted selected text on #username
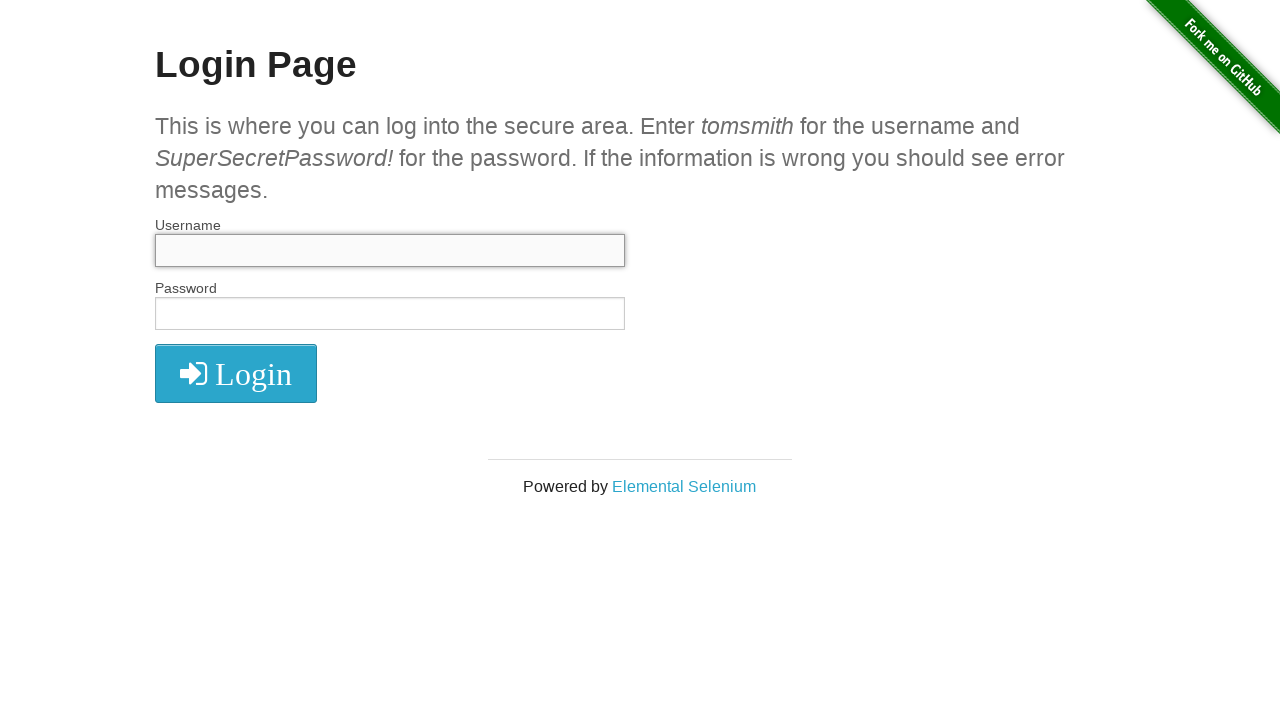

Filled username field with 'tomsmith134567' on #username
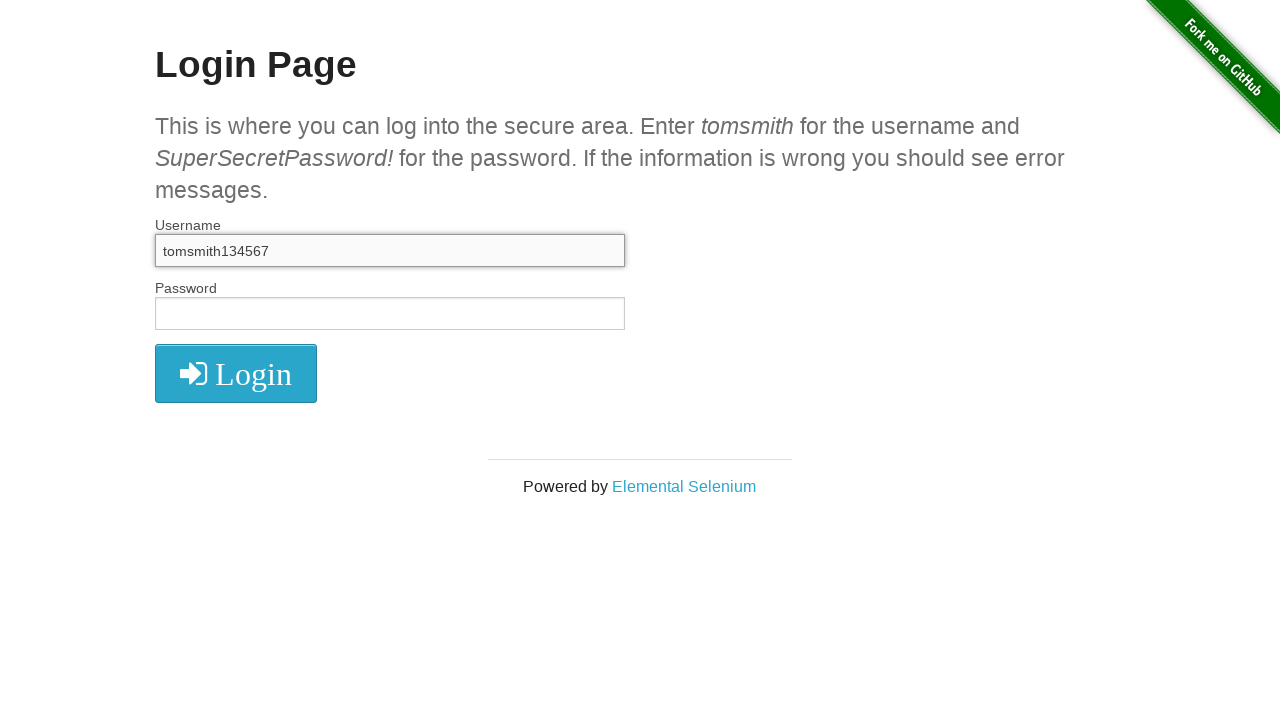

Pressed ArrowLeft (1 of 6) on #username
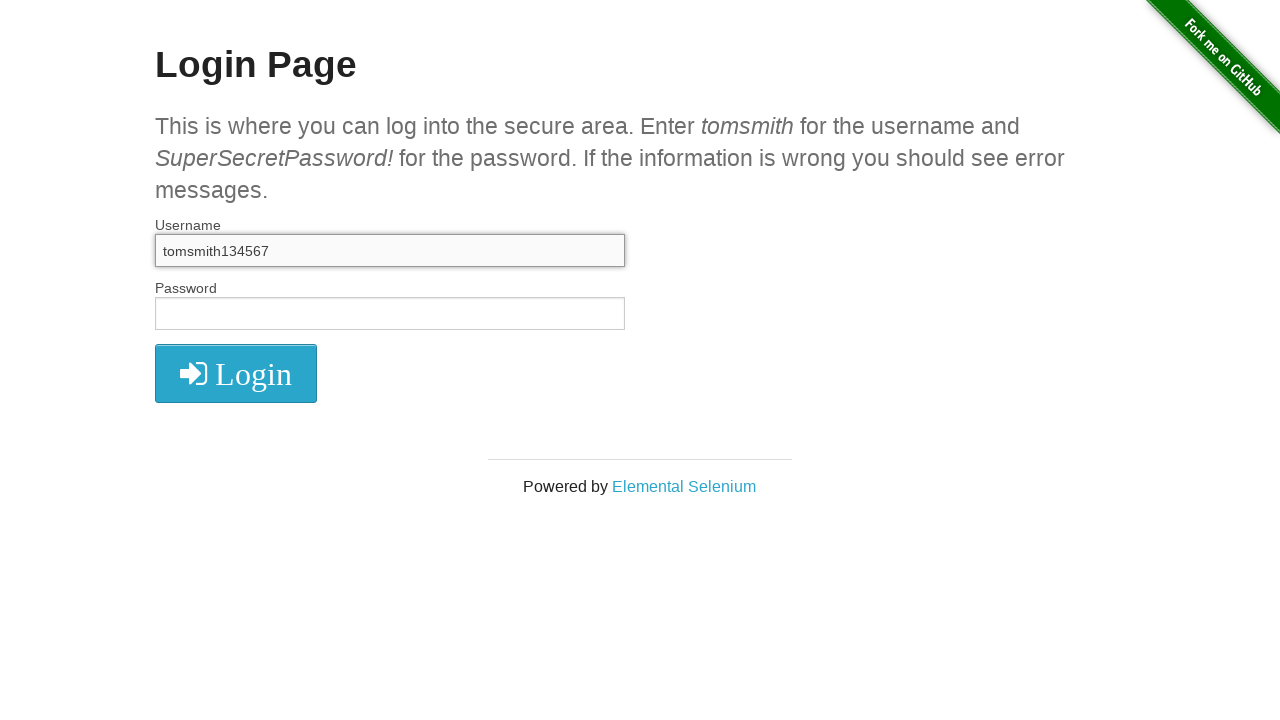

Pressed ArrowLeft (2 of 6) on #username
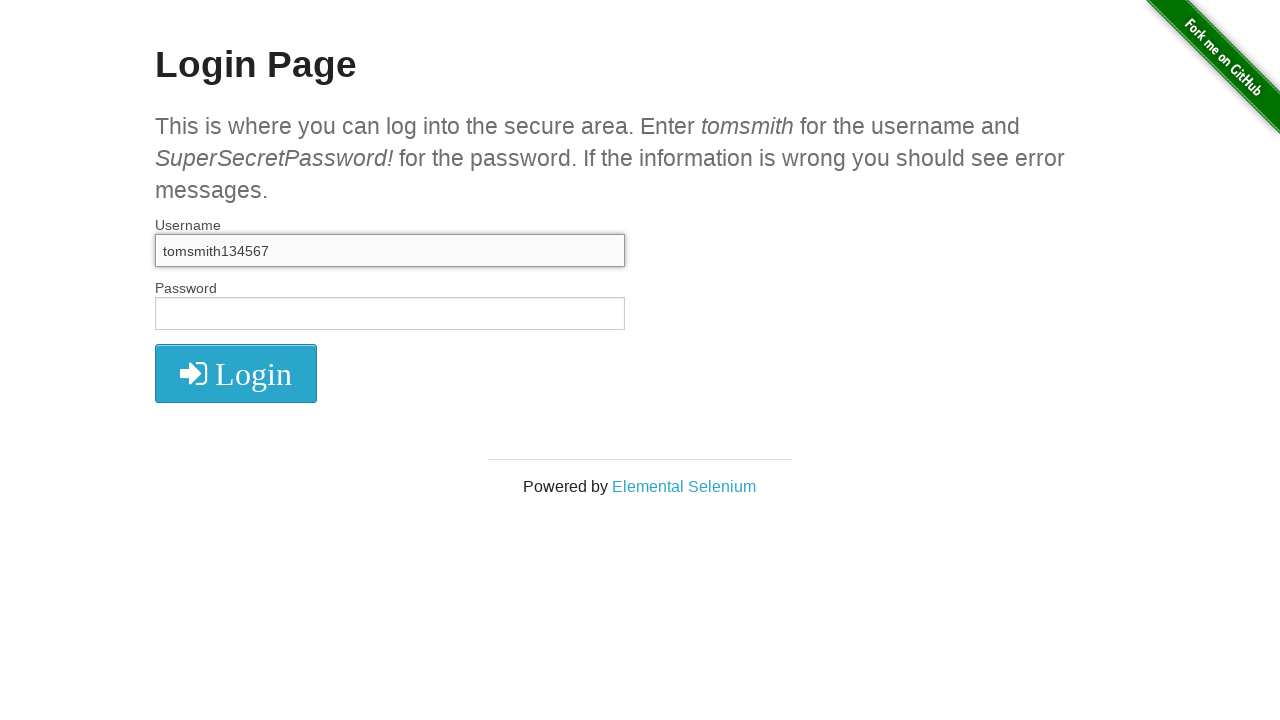

Pressed ArrowLeft (3 of 6) on #username
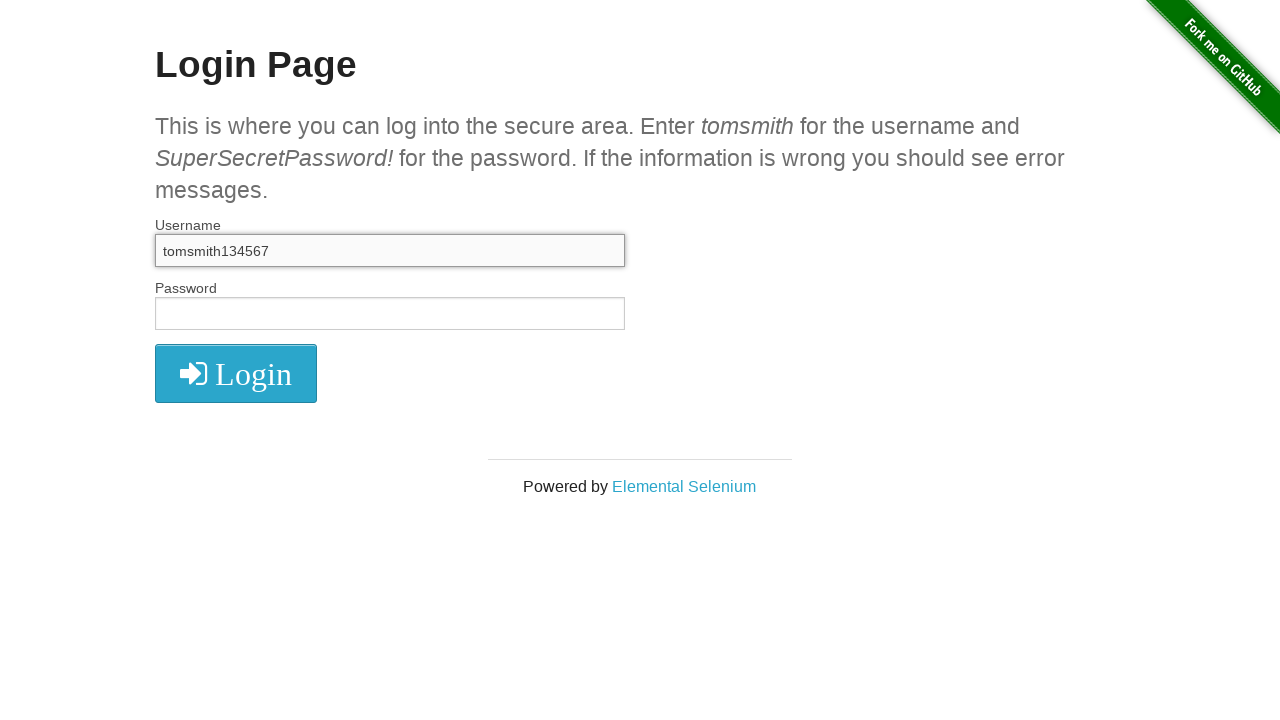

Pressed ArrowLeft (4 of 6) on #username
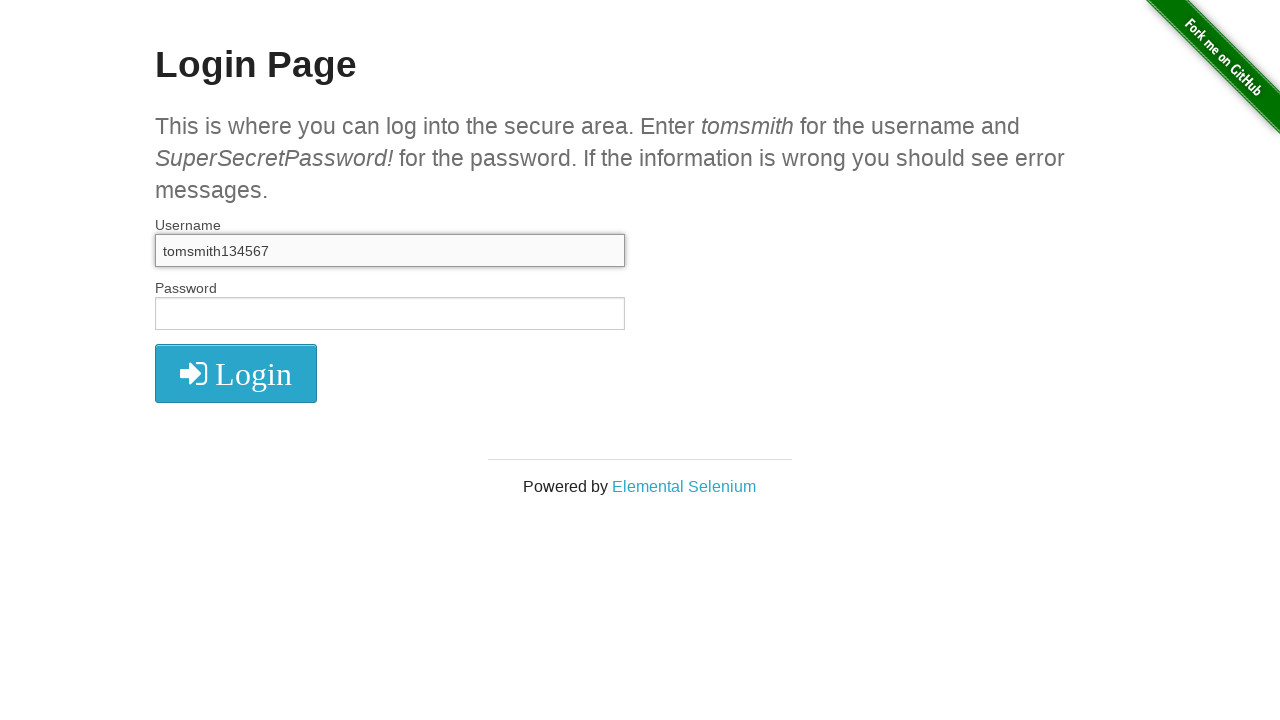

Pressed ArrowLeft (5 of 6) on #username
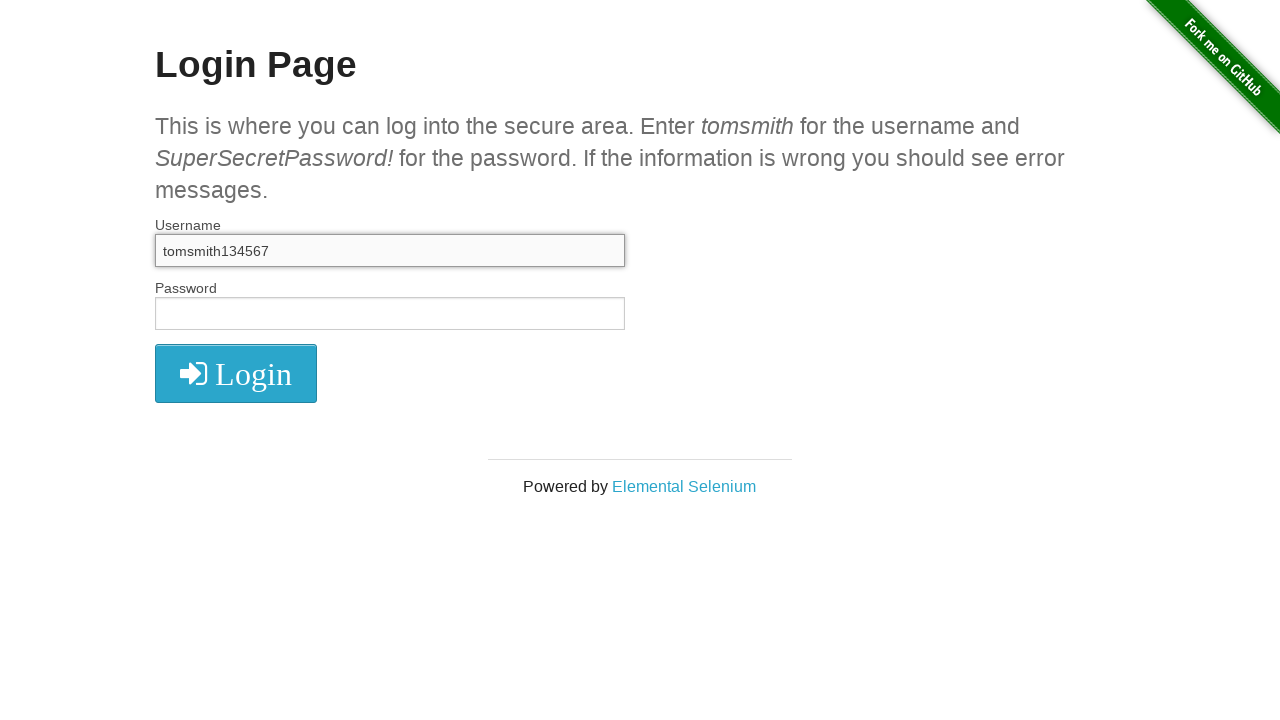

Pressed ArrowLeft (6 of 6) on #username
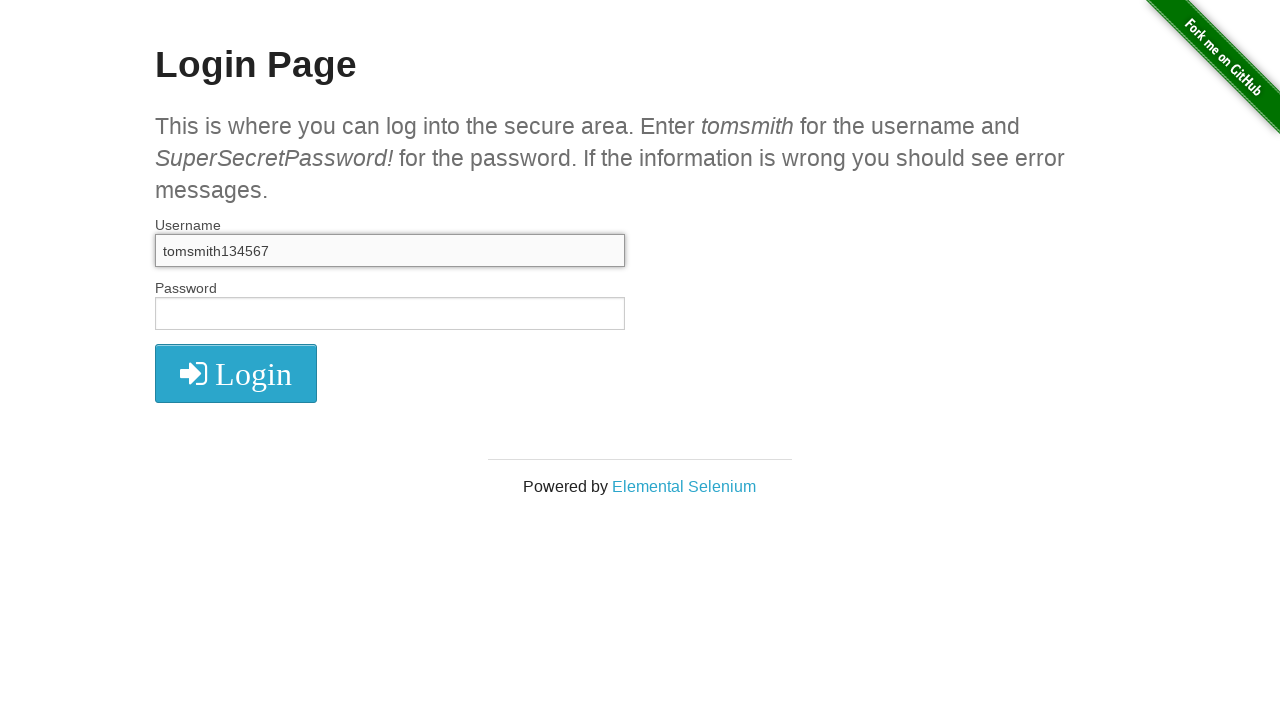

Pressed ArrowRight (1 of 6) on #username
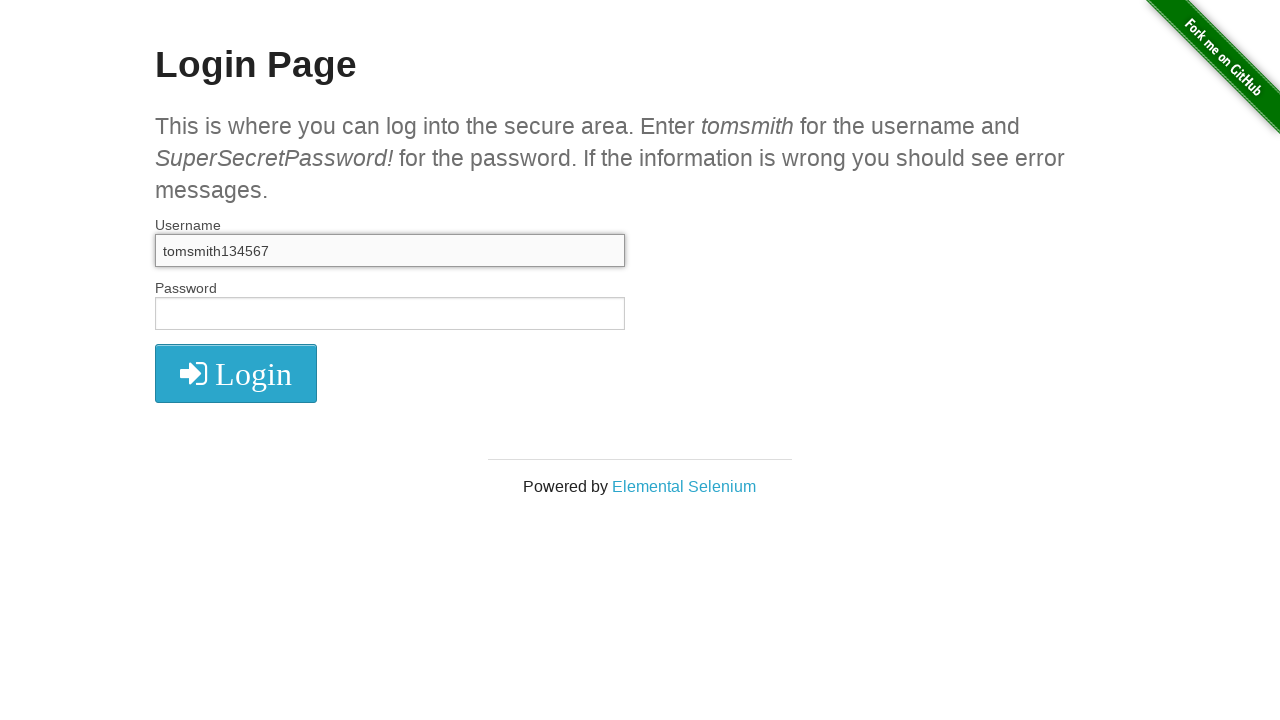

Pressed ArrowRight (2 of 6) on #username
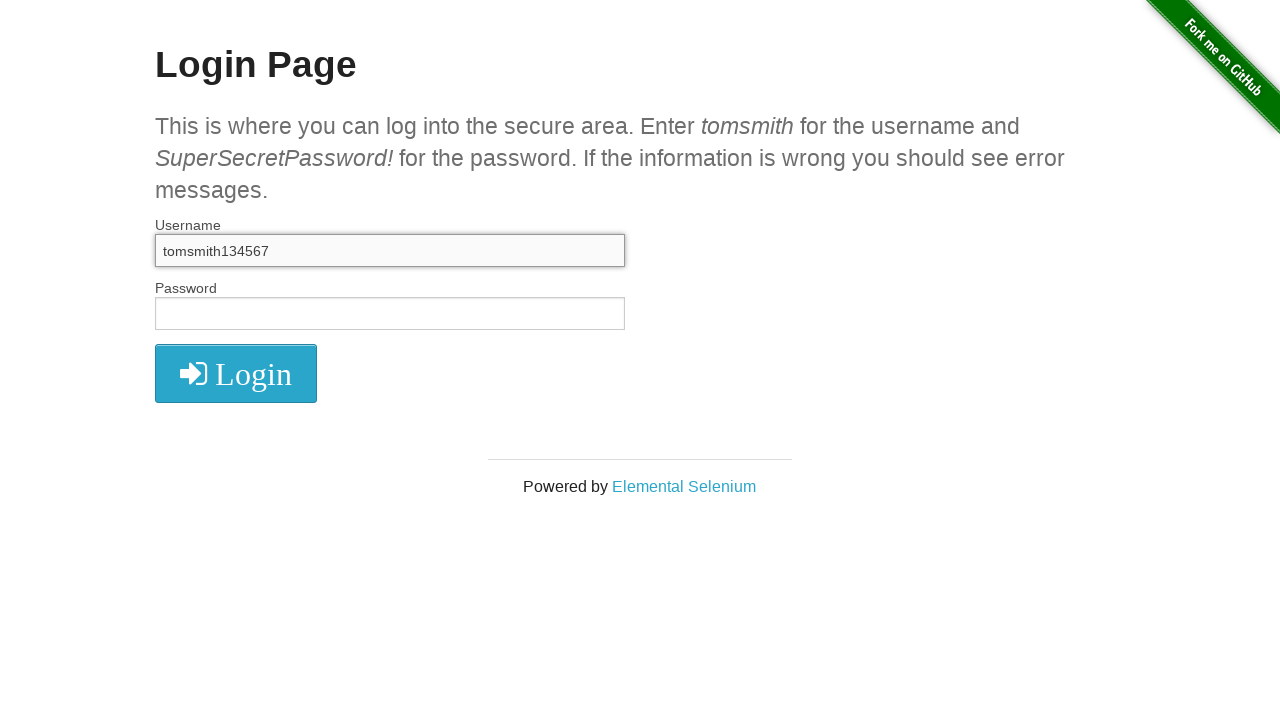

Pressed ArrowRight (3 of 6) on #username
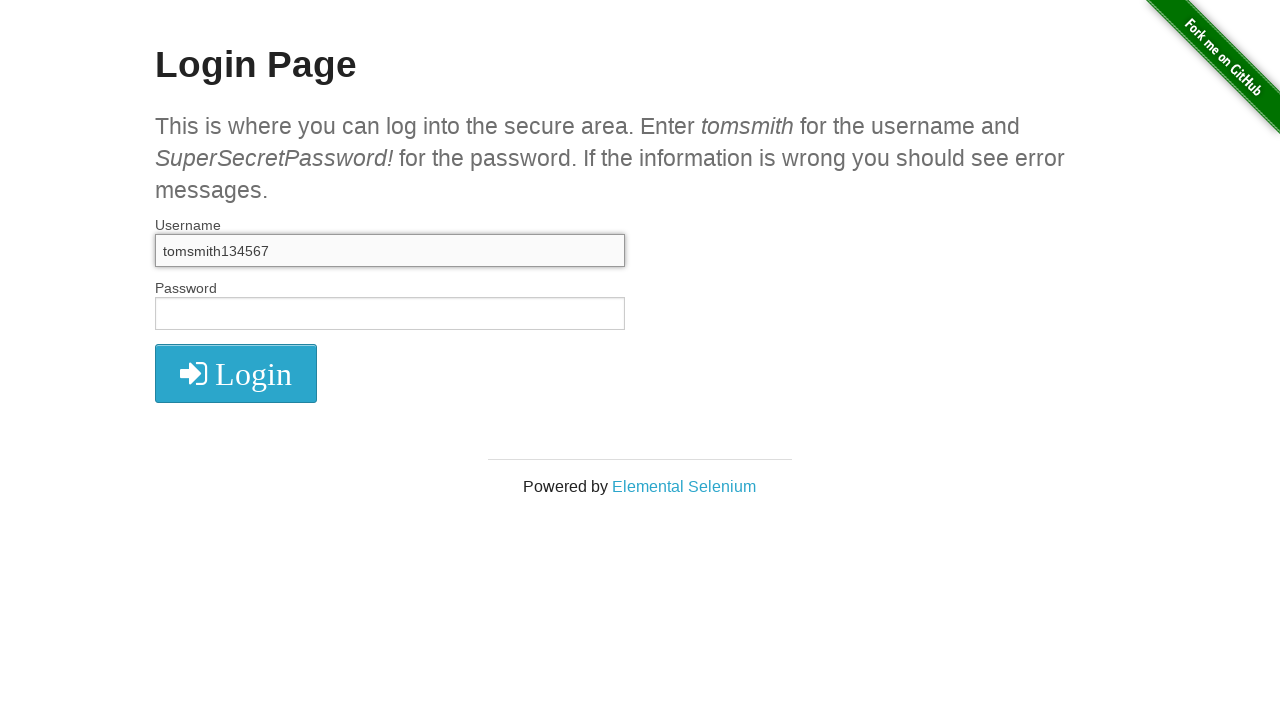

Pressed ArrowRight (4 of 6) on #username
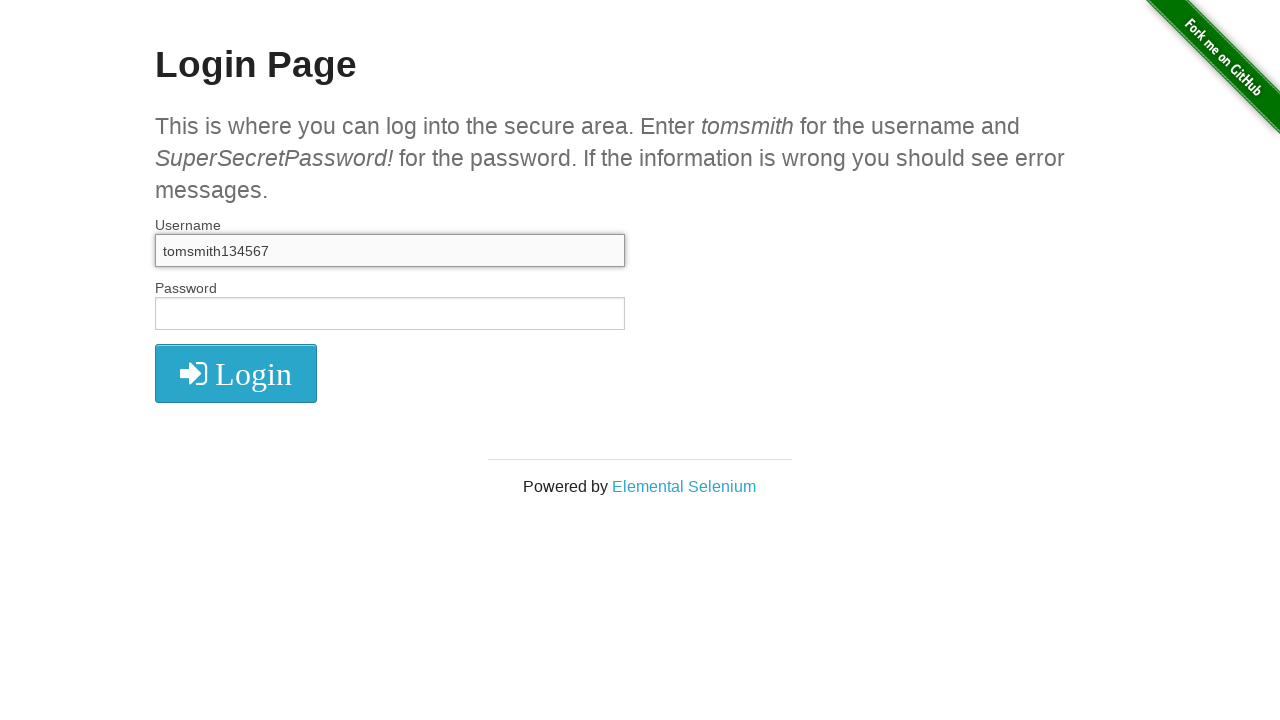

Pressed ArrowRight (5 of 6) on #username
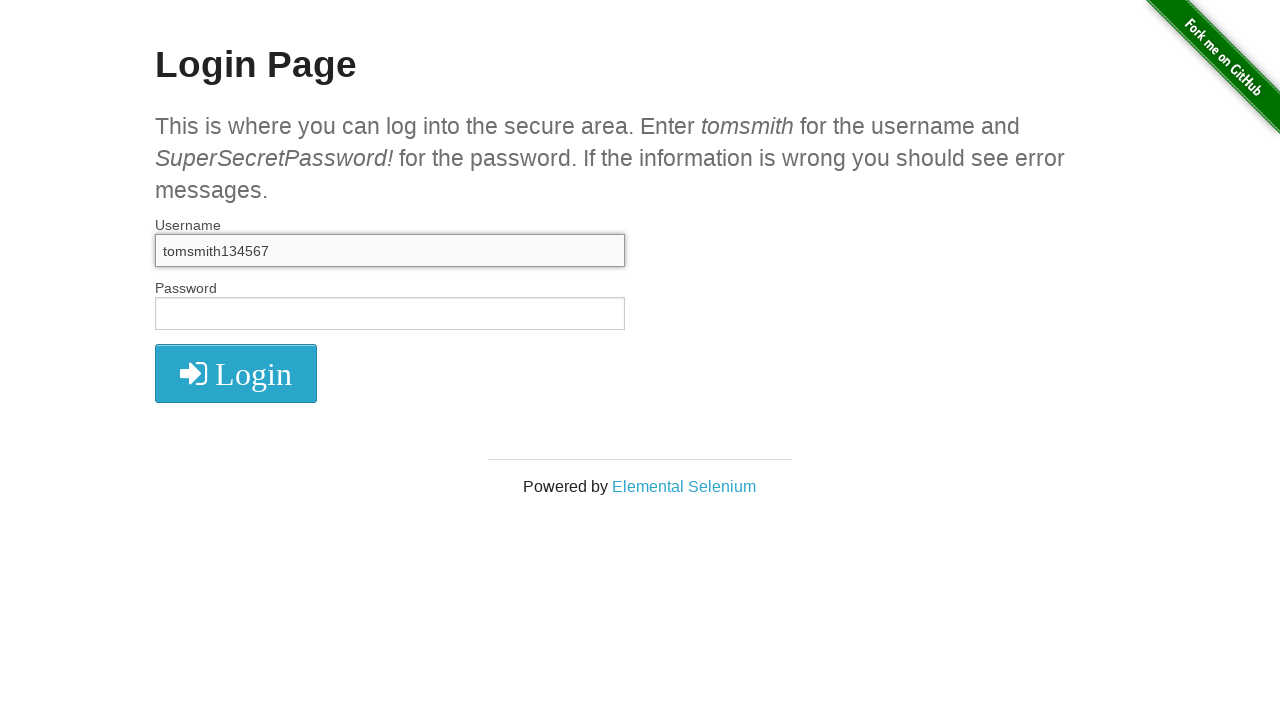

Pressed ArrowRight (6 of 6) on #username
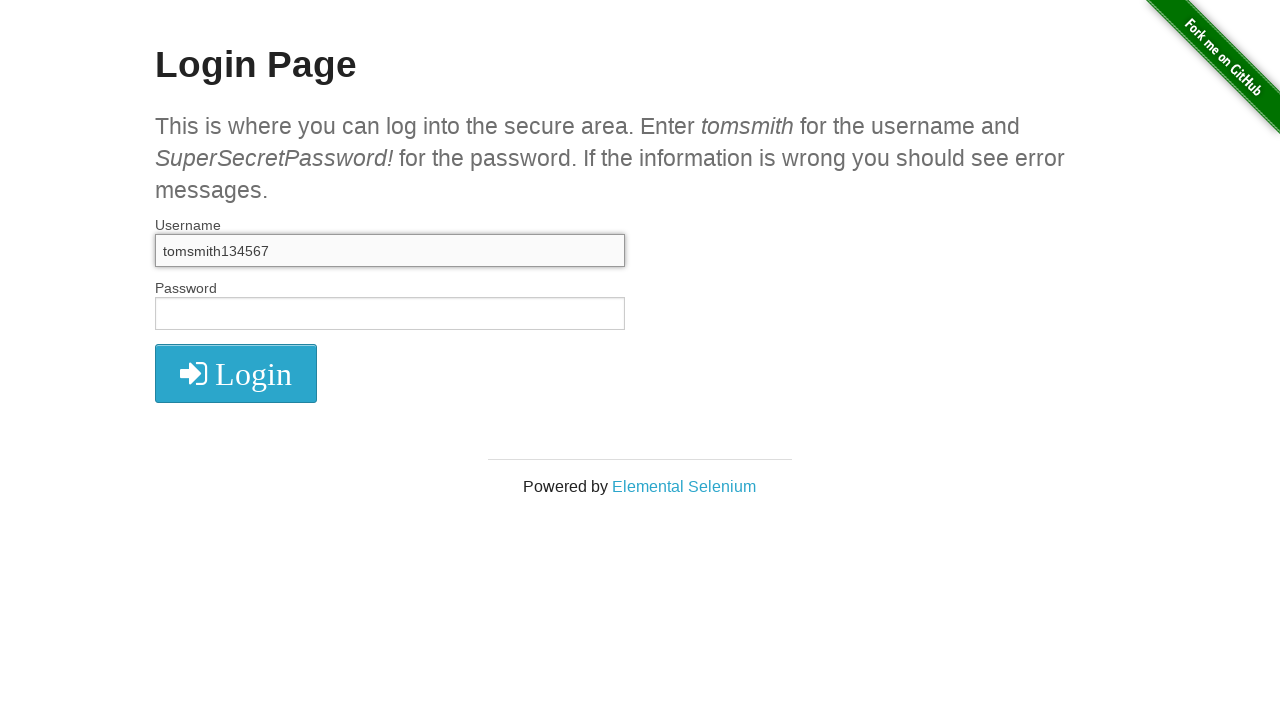

Typed 'AAAAAA' in username field on #username
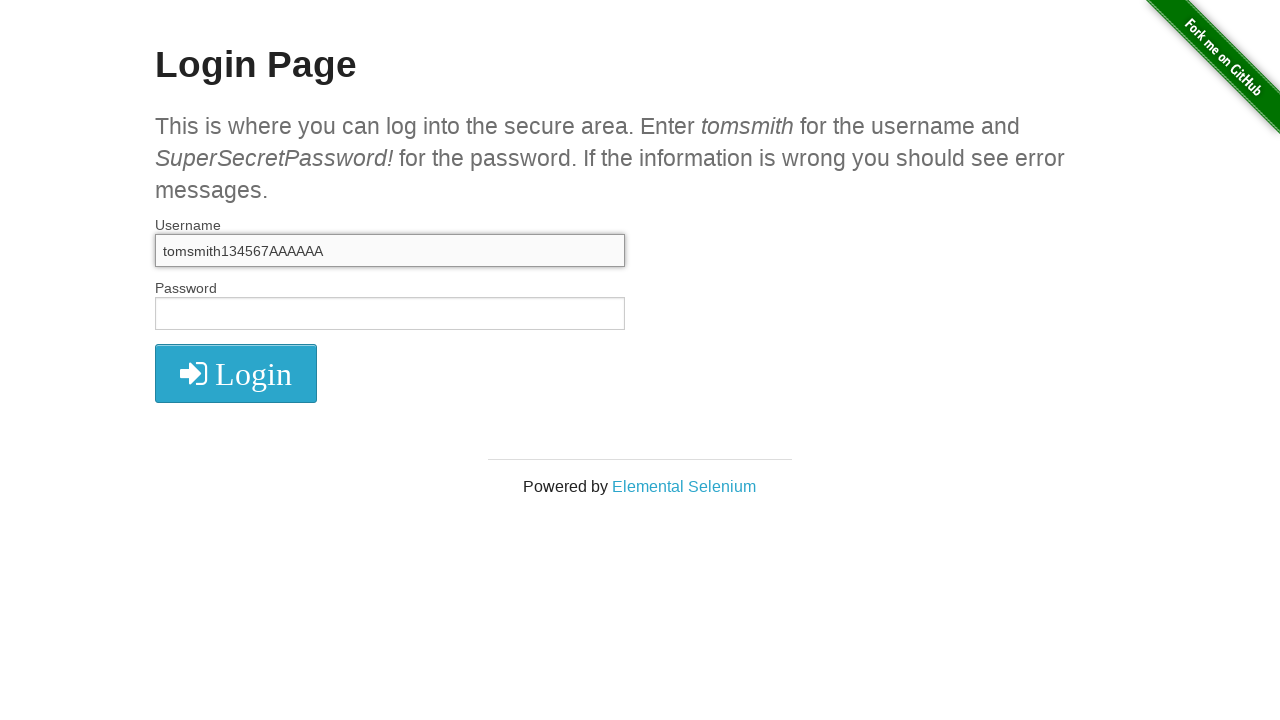

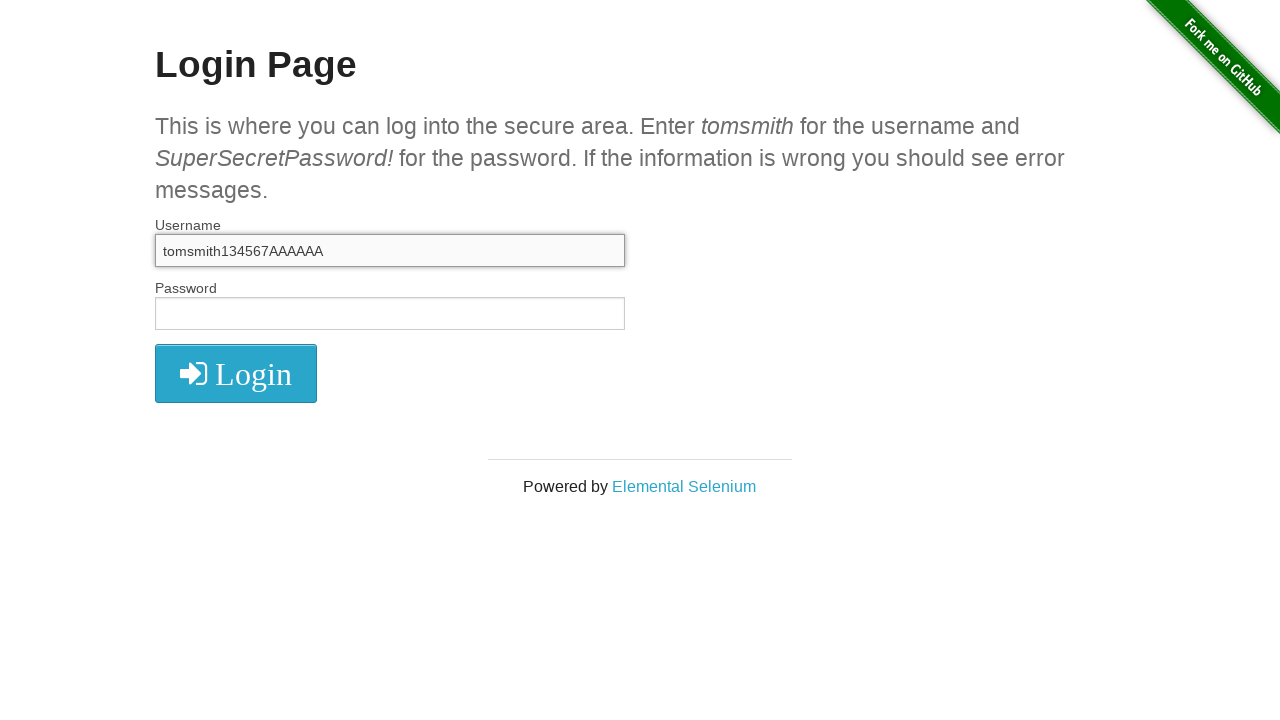